Tests the text box form on demoqa.com by navigating to the Elements section, clicking on Text Box, and filling out the form fields including username, email, current address, and permanent address.

Starting URL: https://demoqa.com/

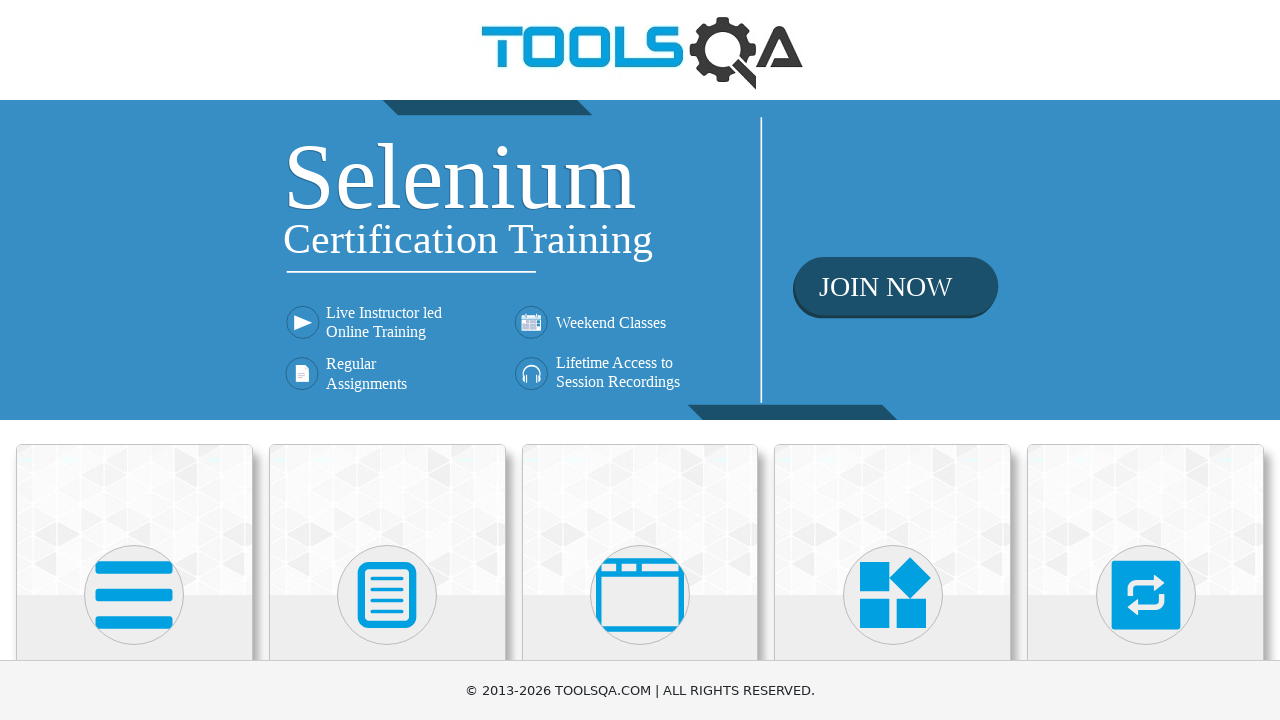

Clicked on Elements button at (134, 360) on text=Elements
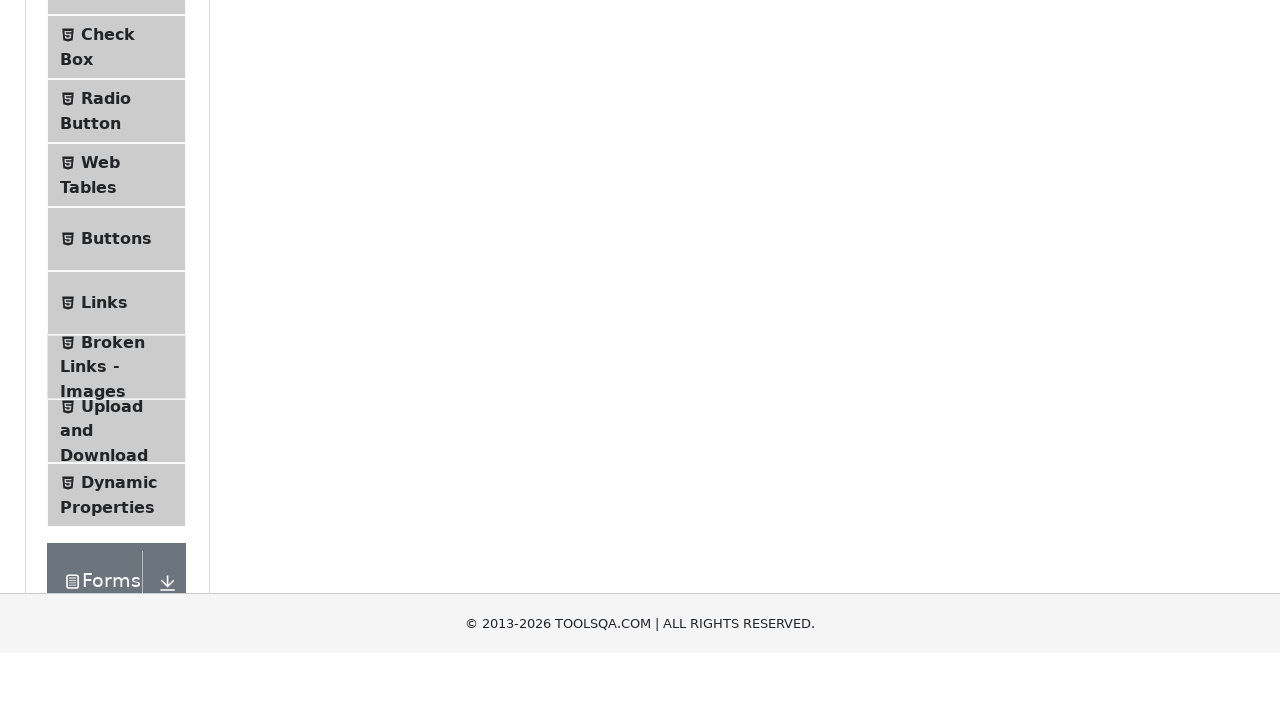

Clicked on Text Box menu item at (119, 261) on text=Text Box
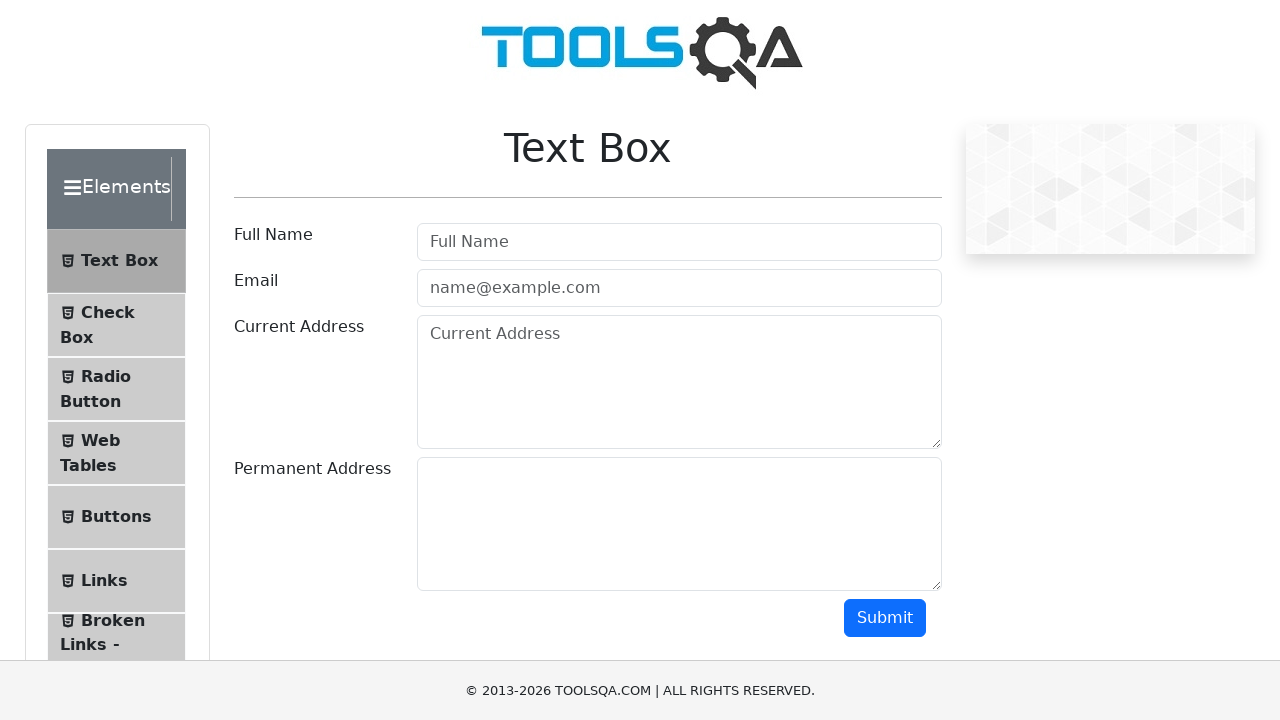

Filled username field with 'important user' on #userName
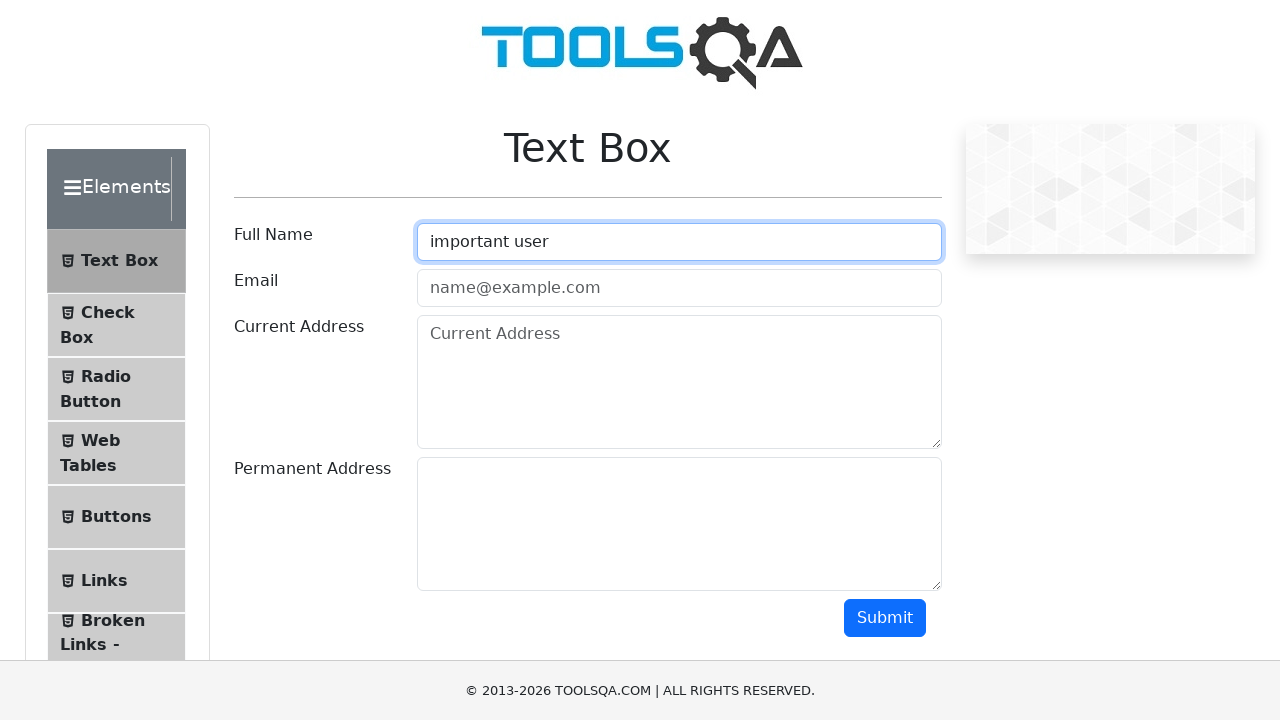

Filled email field with 'importantemail@email.com' on #userEmail
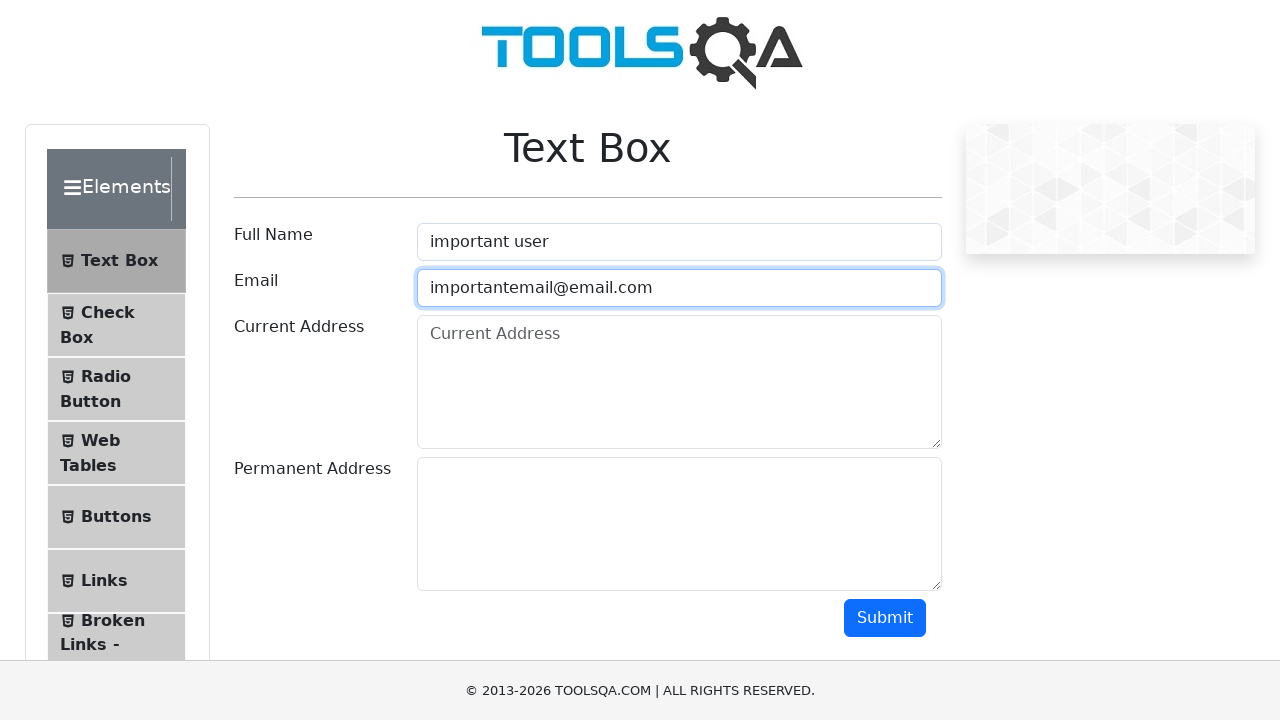

Filled current address field with 'Important Street 77/88BHL' on #currentAddress
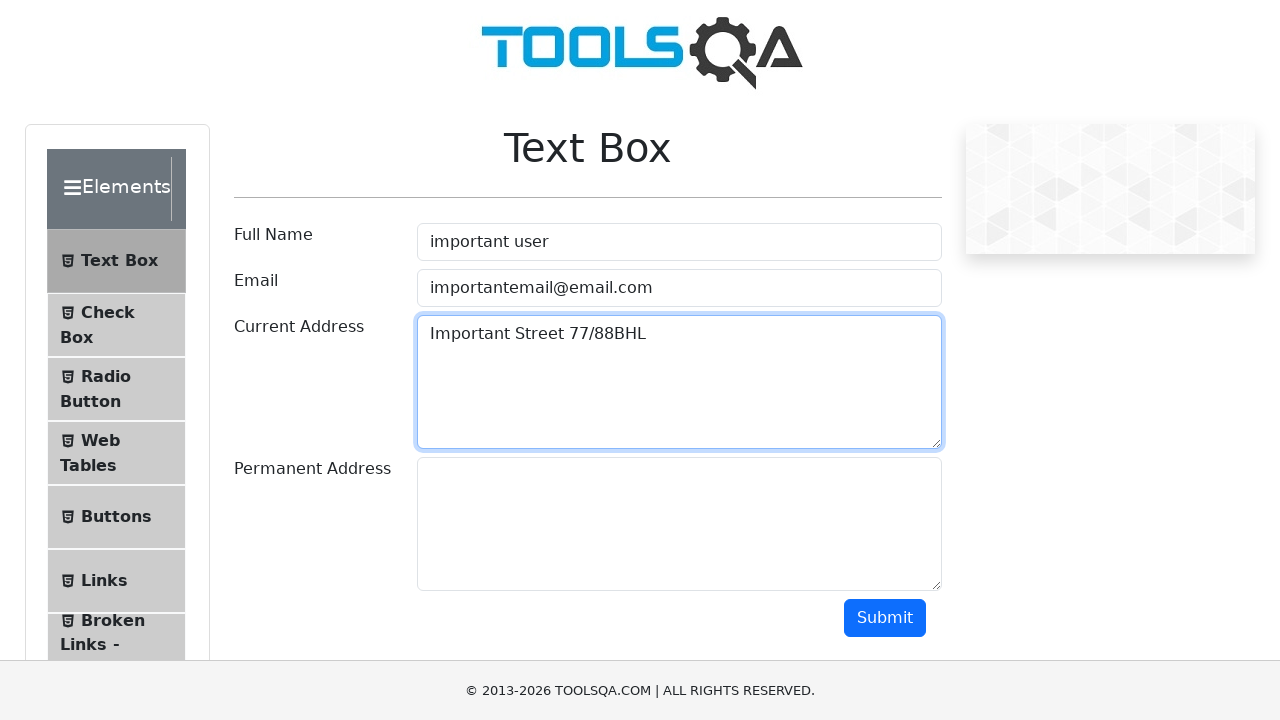

Filled permanent address field with 'This one is permanent address' on #permanentAddress
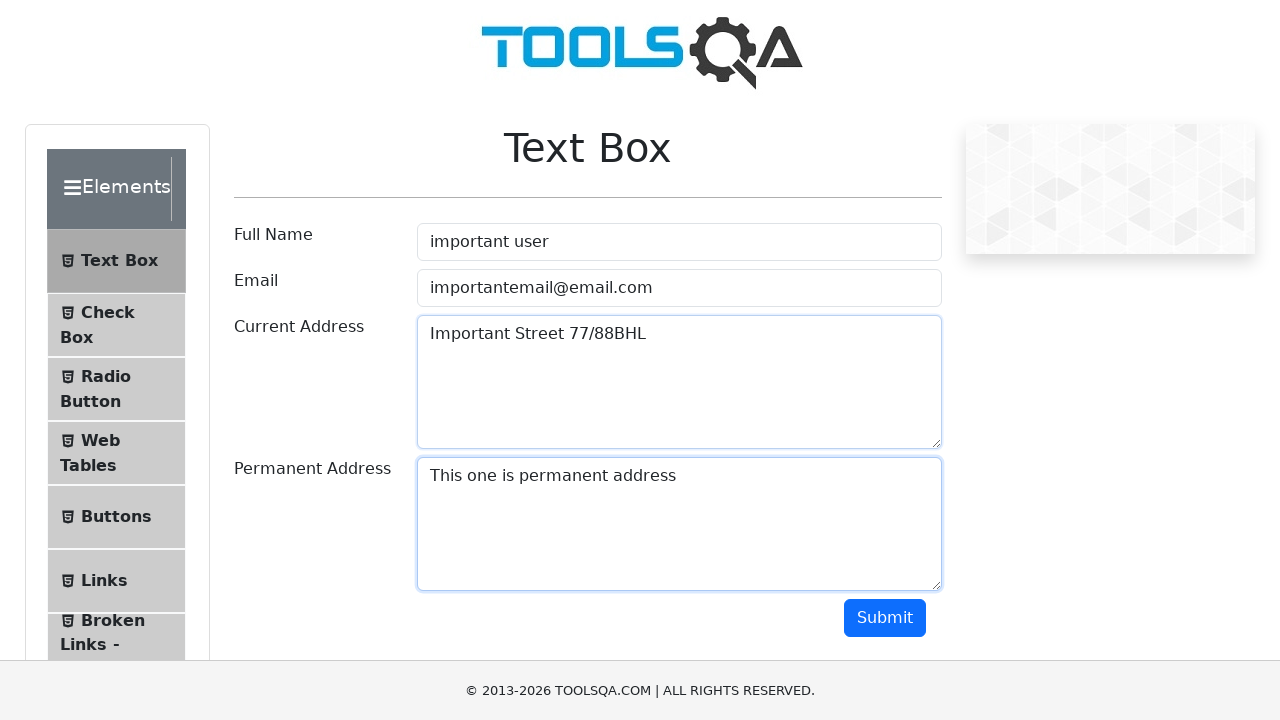

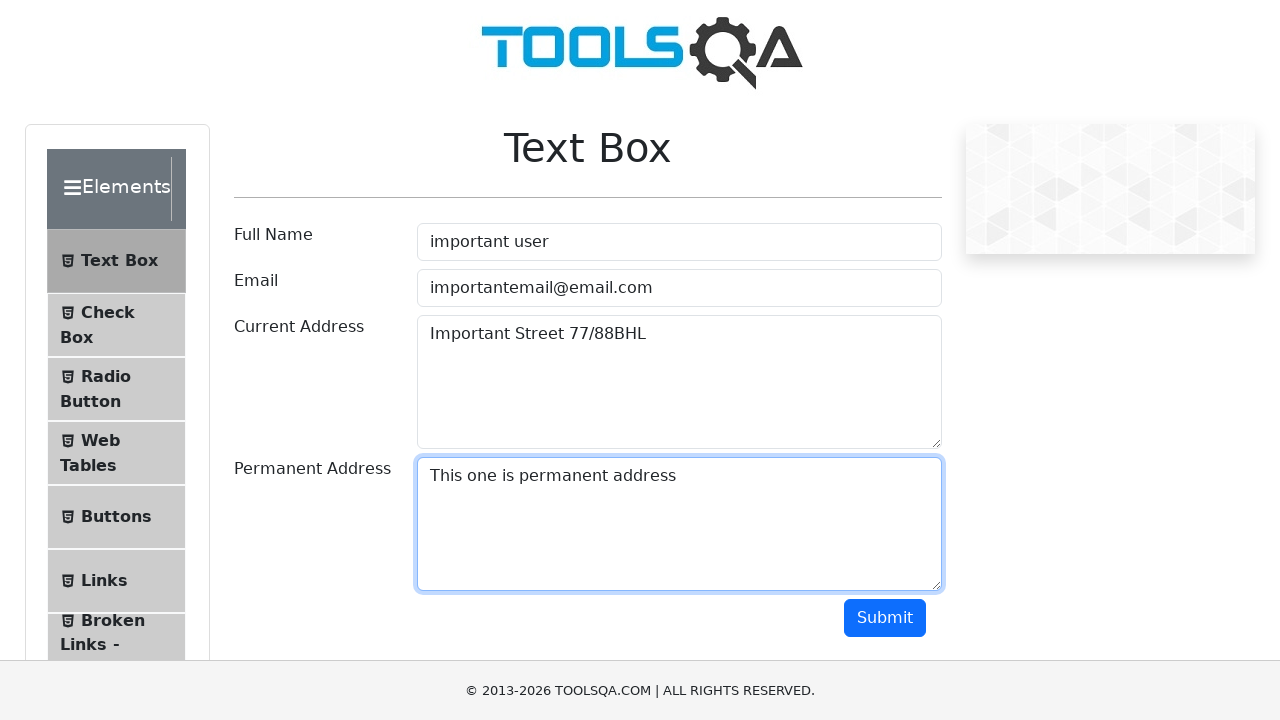